Tests copy-paste functionality on a text comparison tool by copying text from one editor and pasting it into another using keyboard shortcuts

Starting URL: https://extendsclass.com/text-compare.html

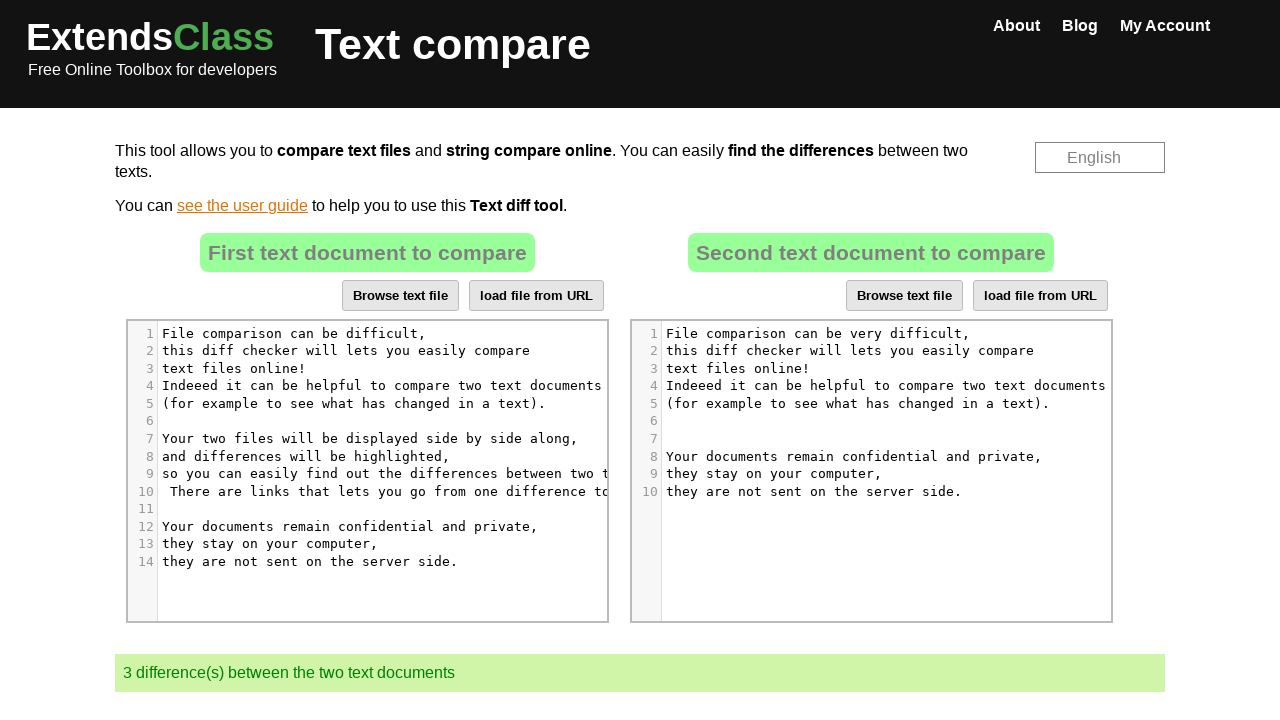

Pressed ArrowDown to scroll page down
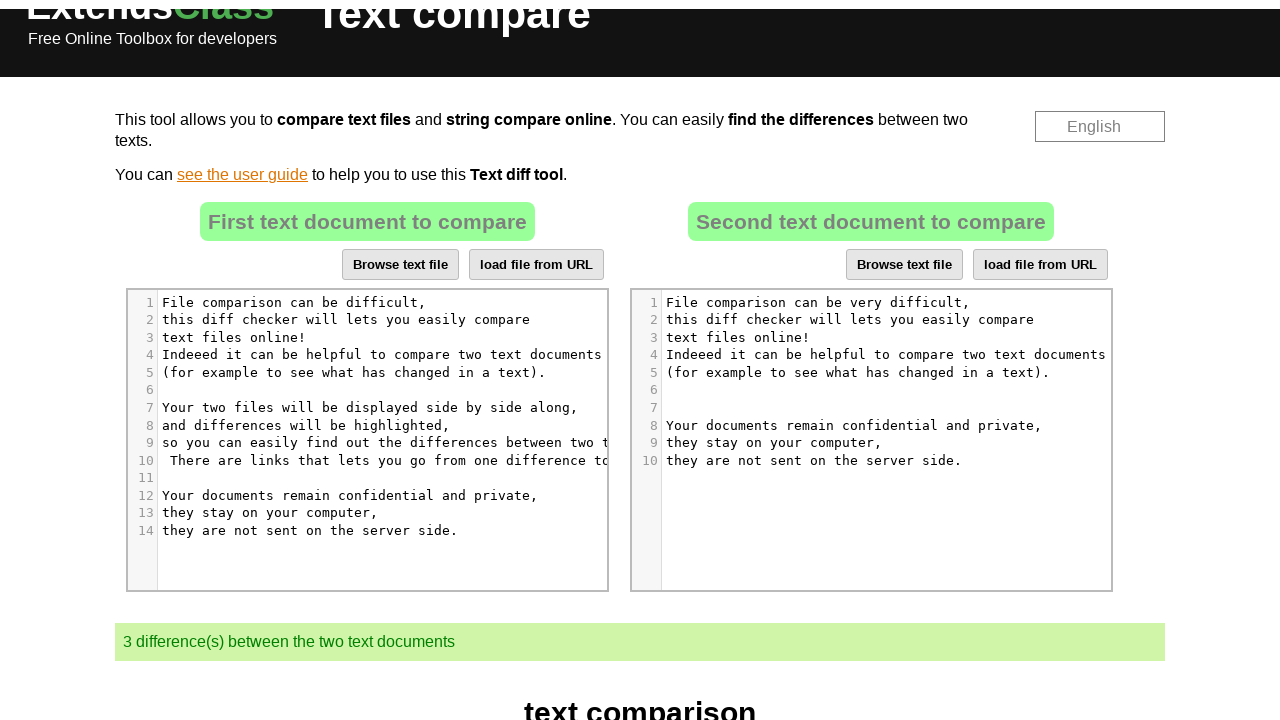

Pressed ArrowUp to scroll page up
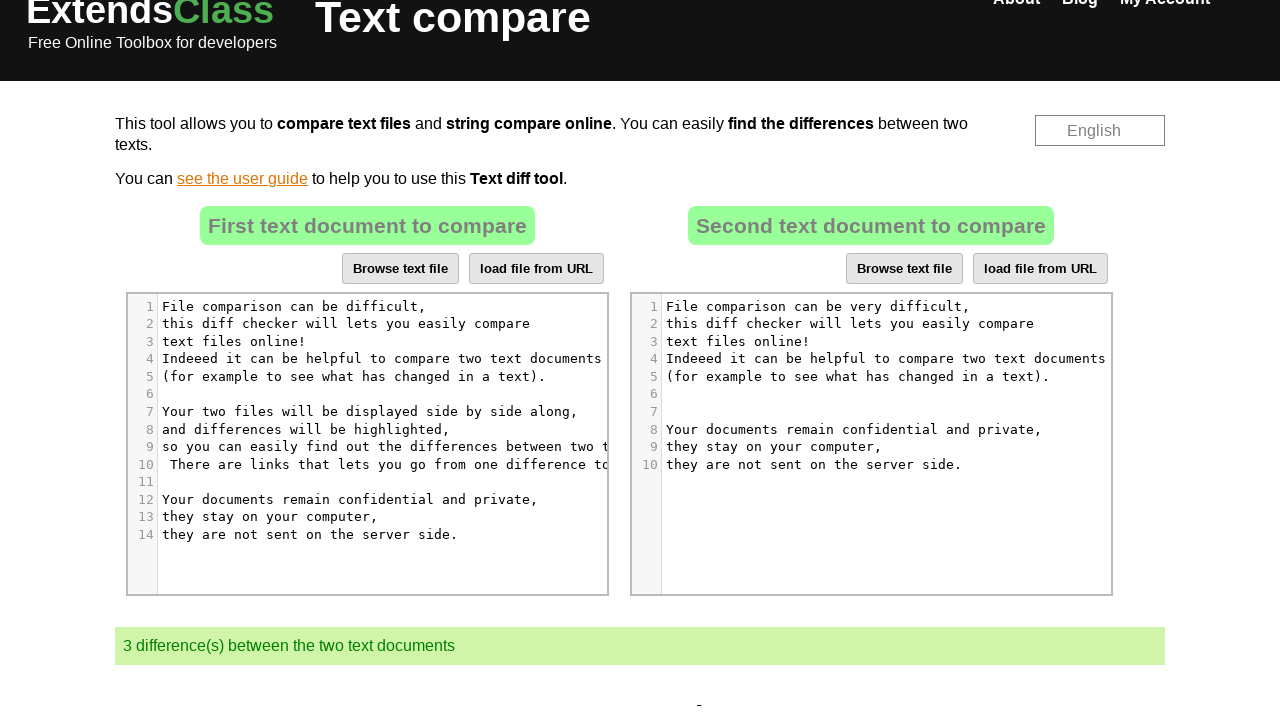

Clicked on the first text editor area at (238, 368) on //*[@id="dropZone"]//div[5]/div[3]/pre/span
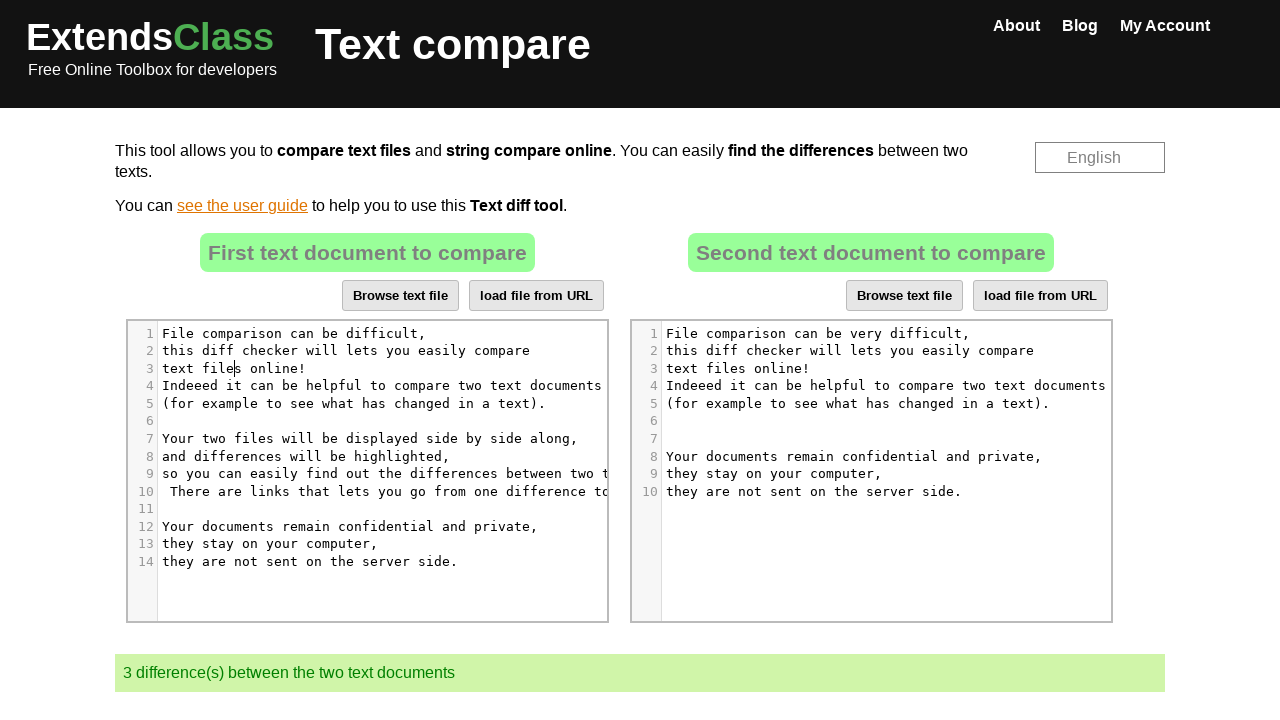

Selected all text in first editor with Ctrl+A
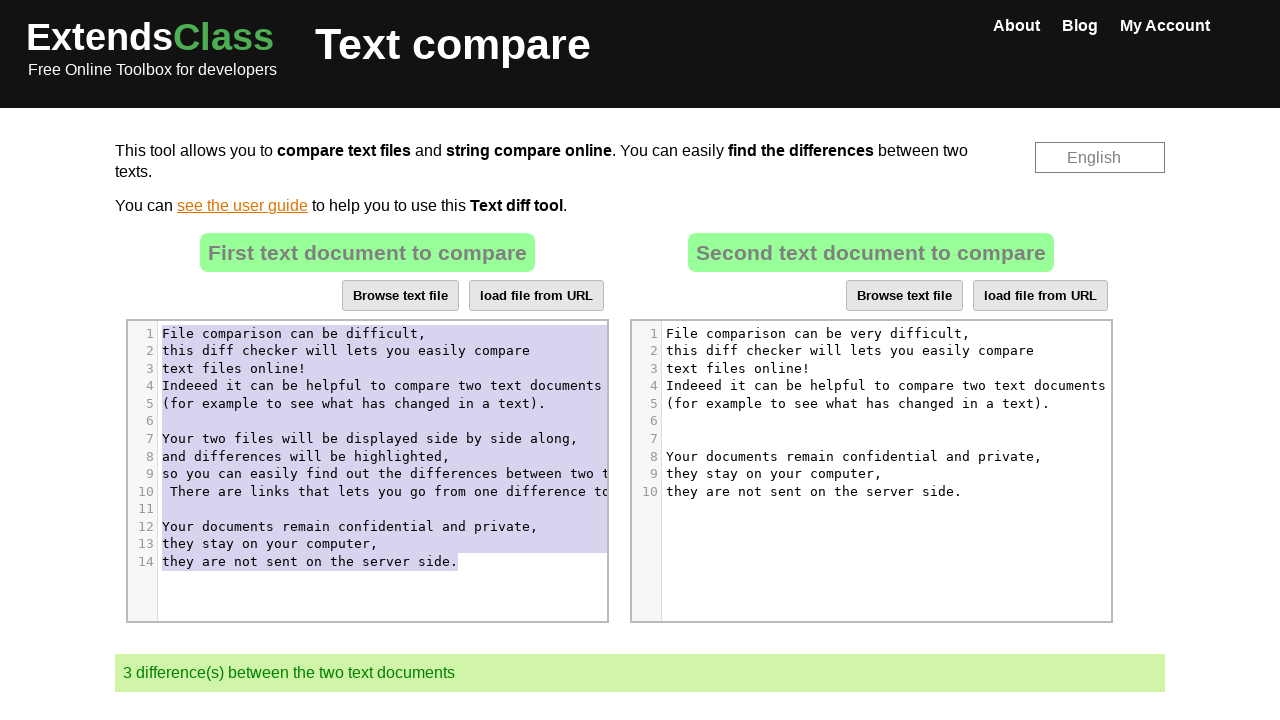

Copied selected text with Ctrl+C
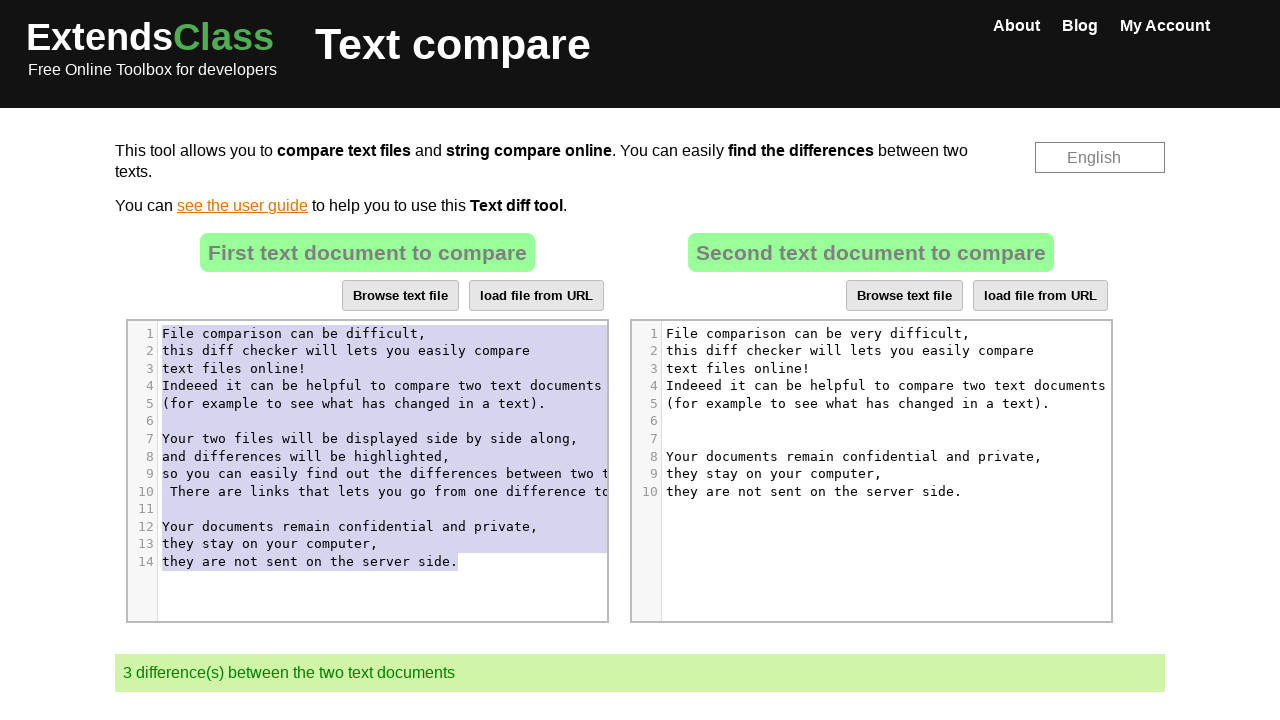

Clicked on the second text editor area at (886, 386) on //*[@id="dropZone2"]//div[4]/pre/span
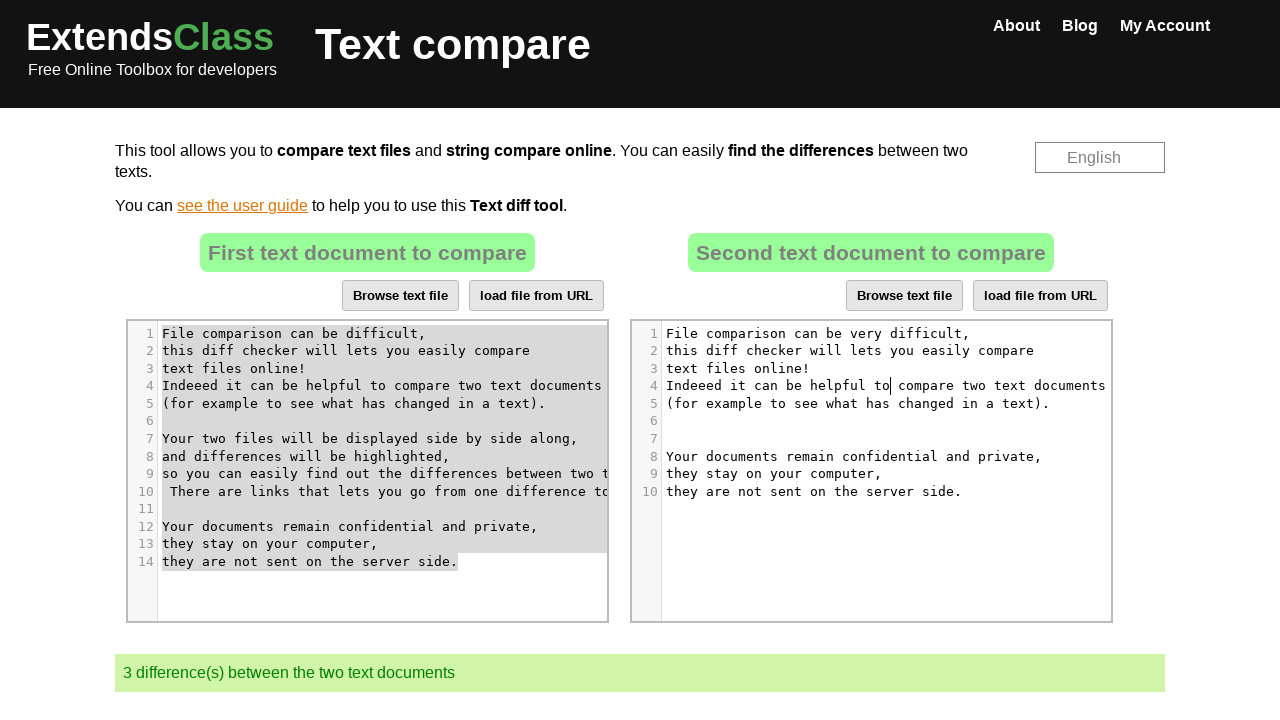

Selected all text in second editor with Ctrl+A
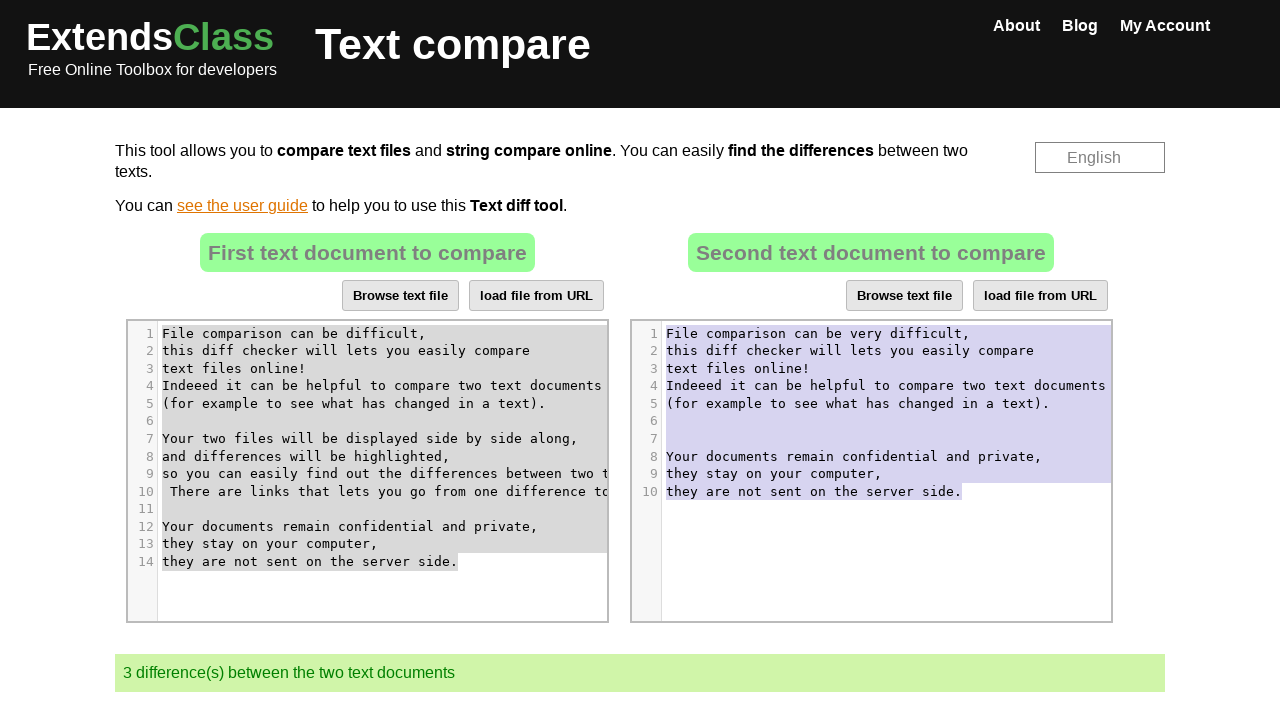

Pasted copied text into second editor with Ctrl+V
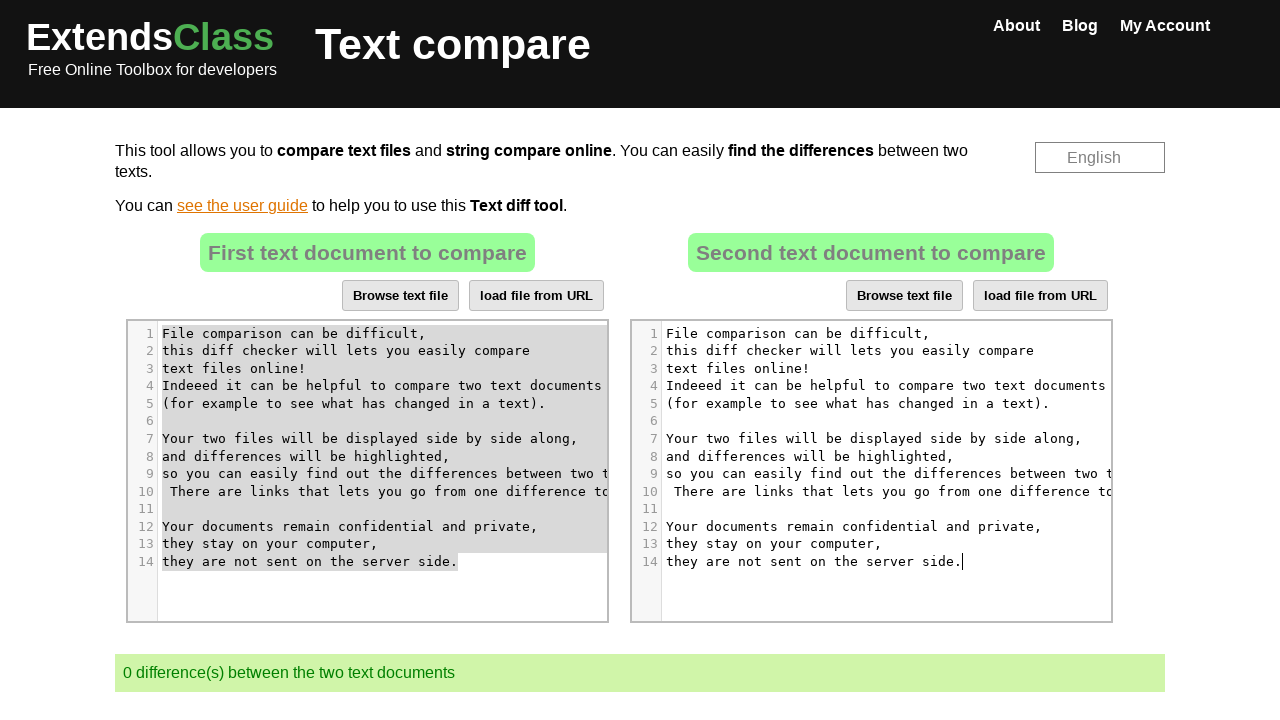

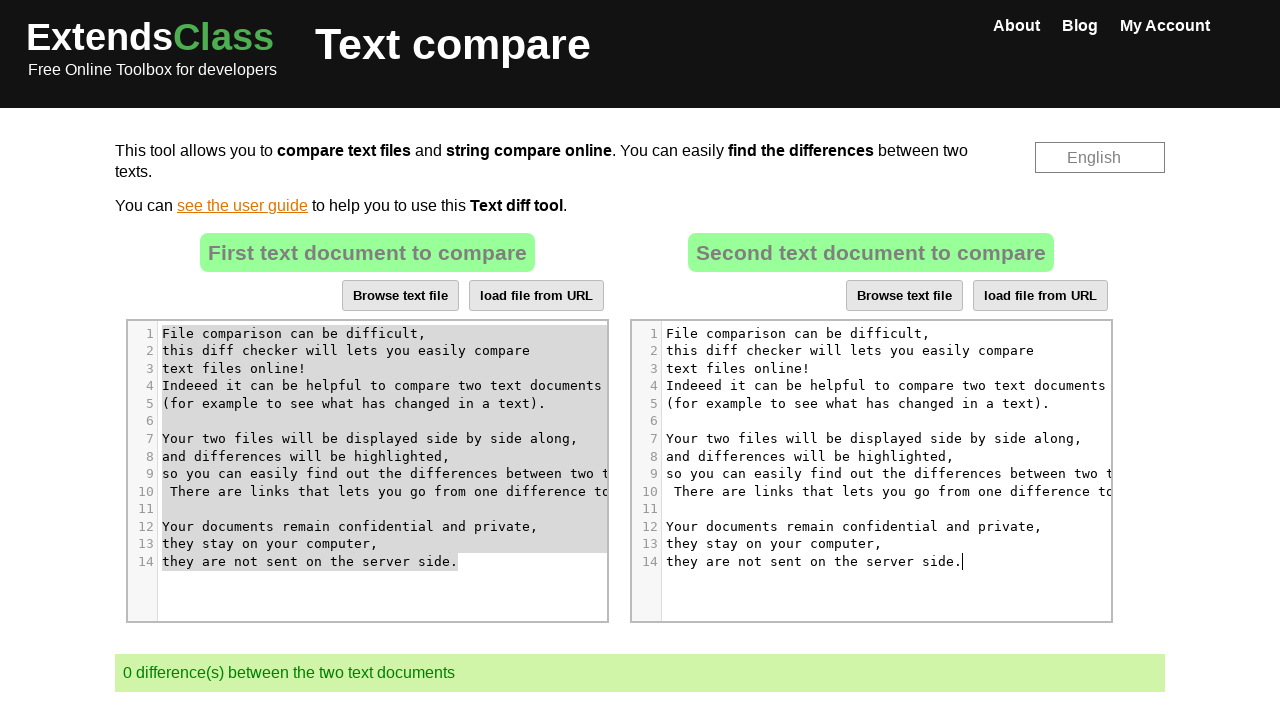